Creates todos, navigates through filters (All, Active, Completed), and uses browser back button to verify navigation.

Starting URL: https://demo.playwright.dev/todomvc

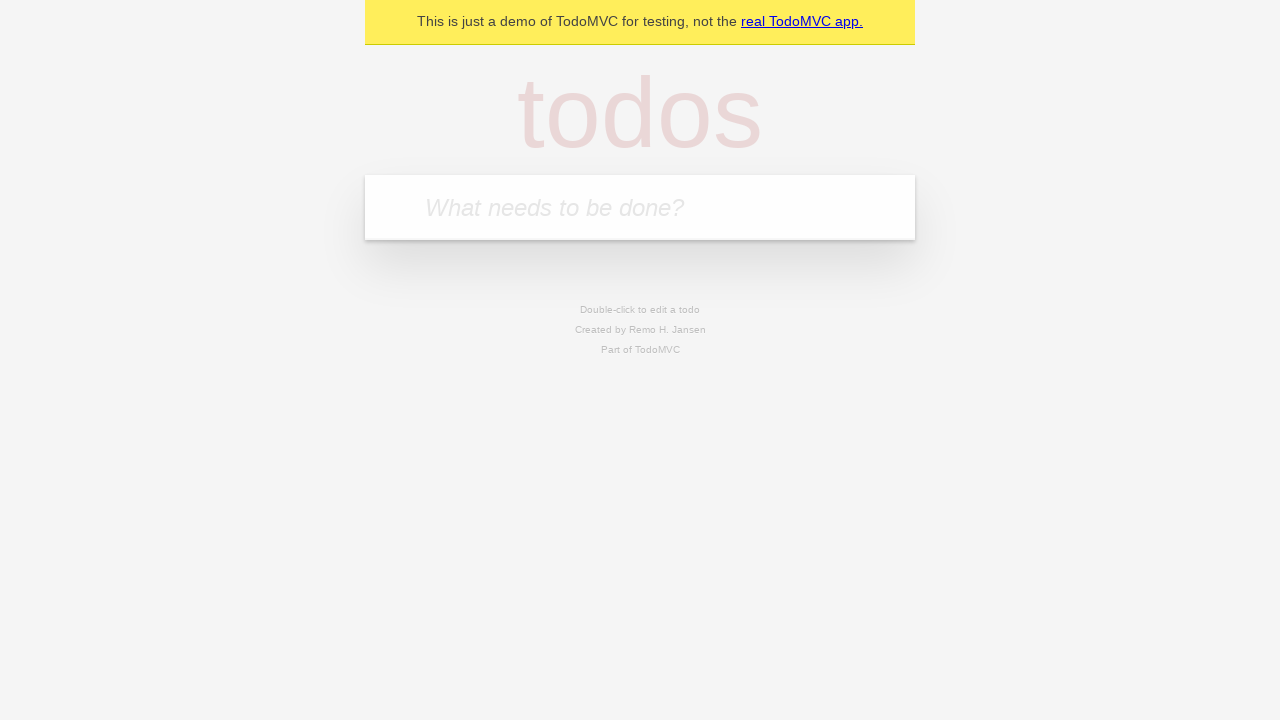

Filled first todo: 'buy some cheese' on .new-todo
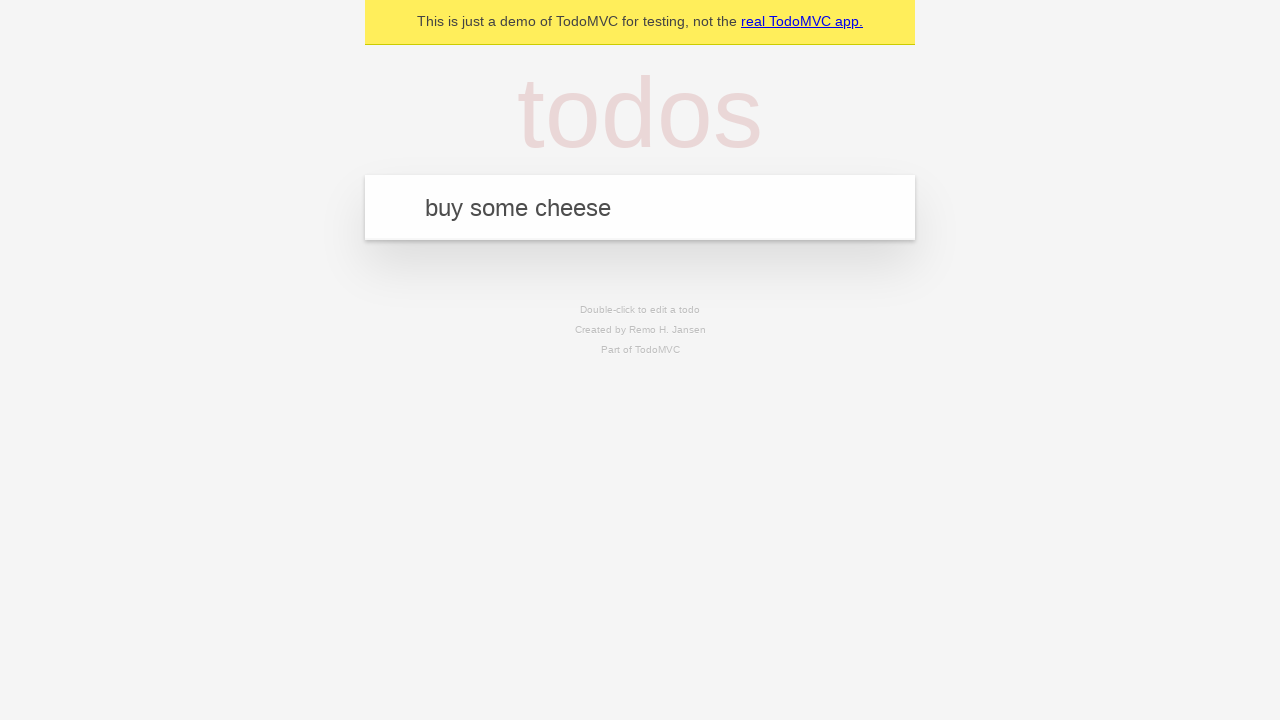

Pressed Enter to create first todo on .new-todo
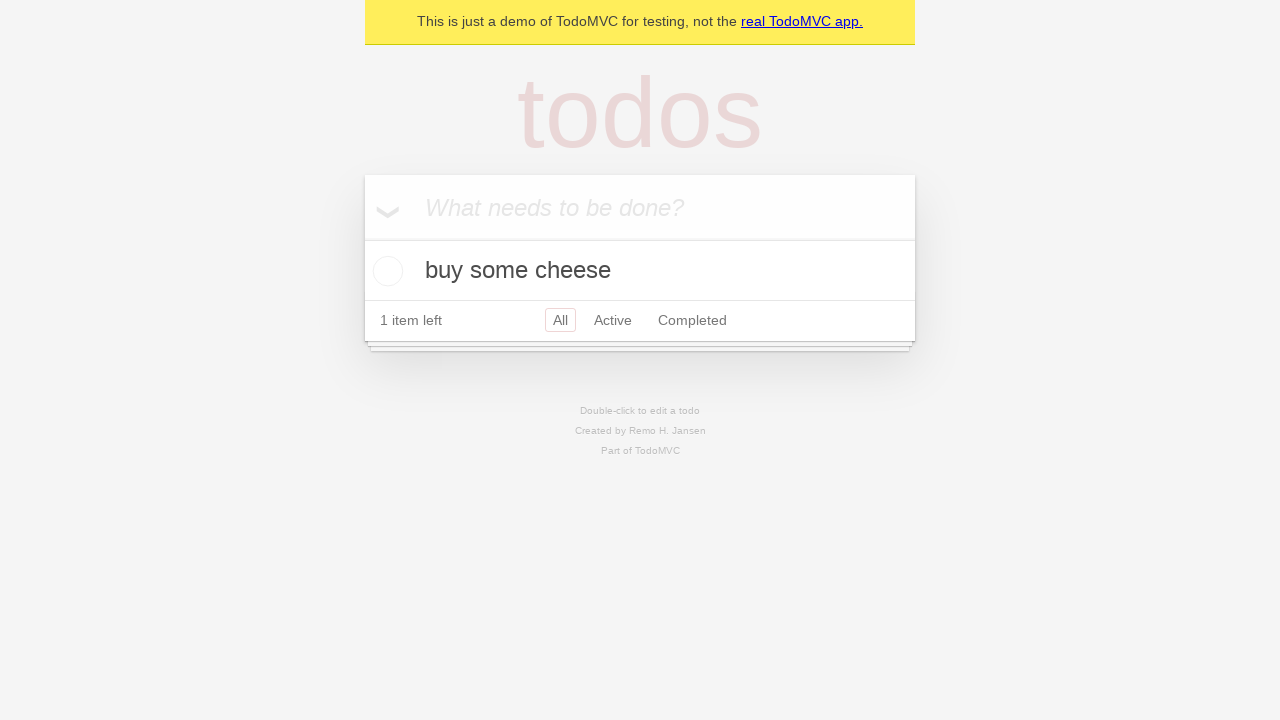

Filled second todo: 'feed the cat' on .new-todo
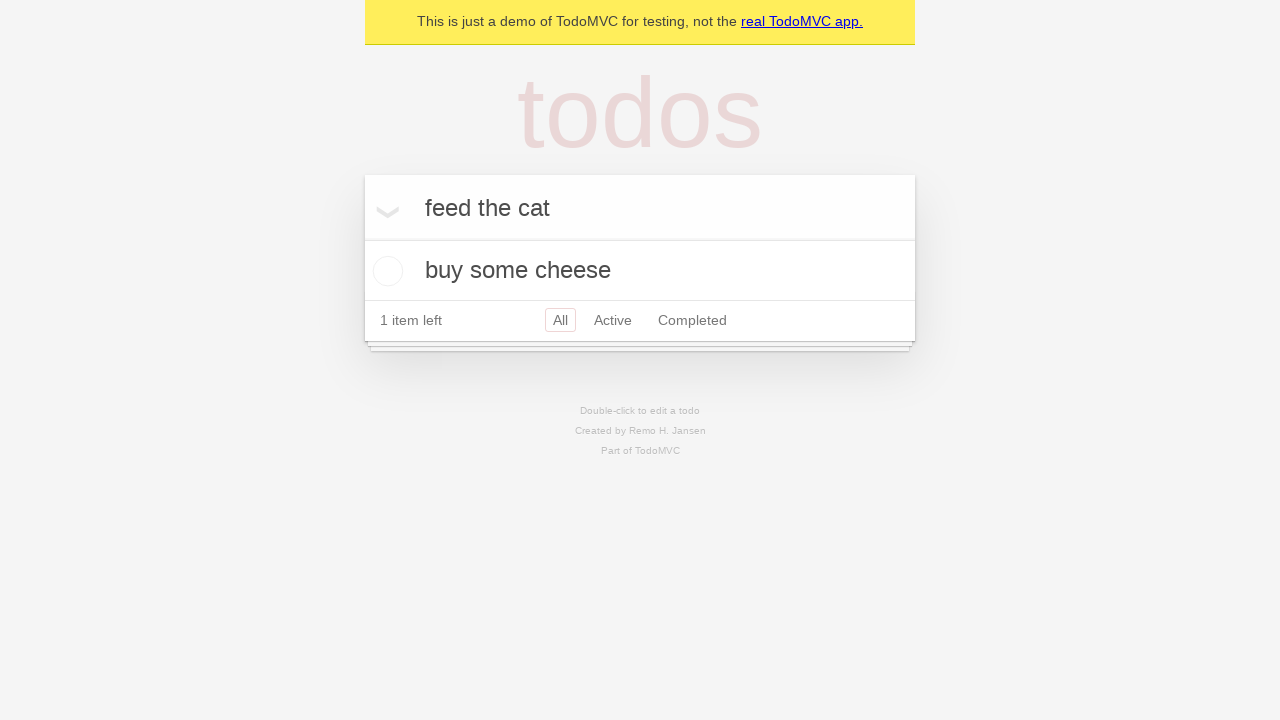

Pressed Enter to create second todo on .new-todo
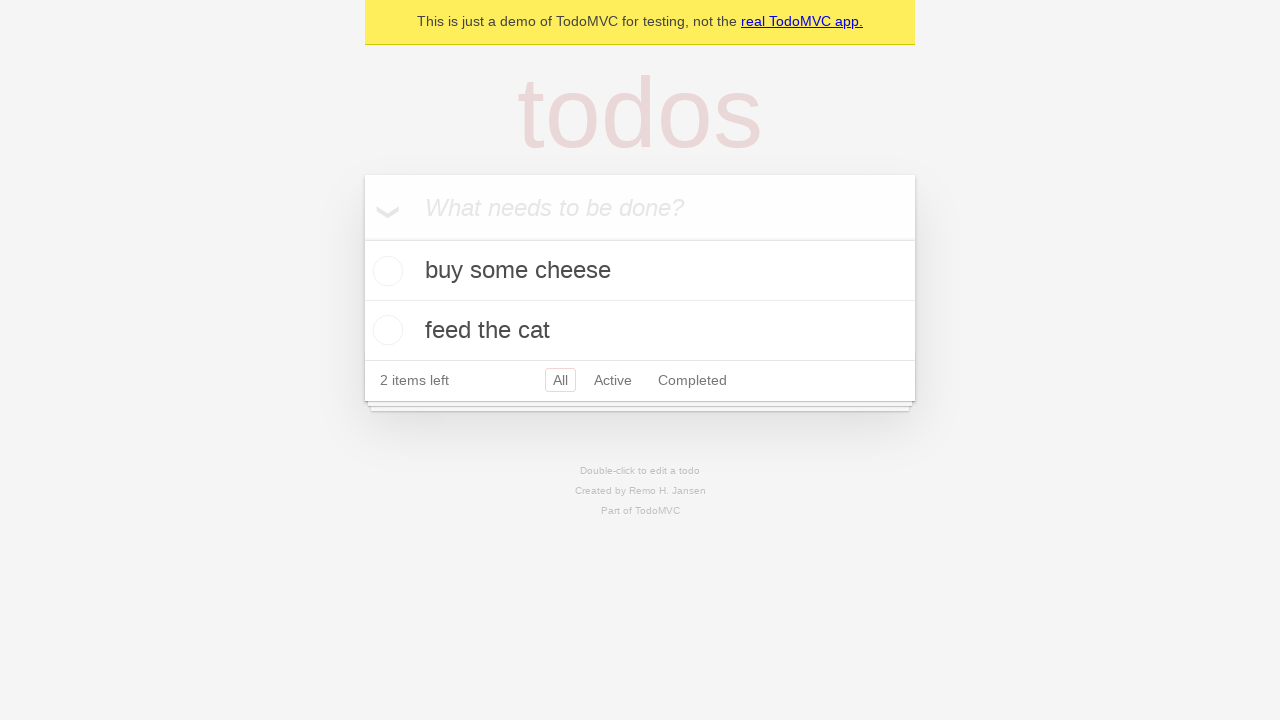

Filled third todo: 'book a doctors appointment' on .new-todo
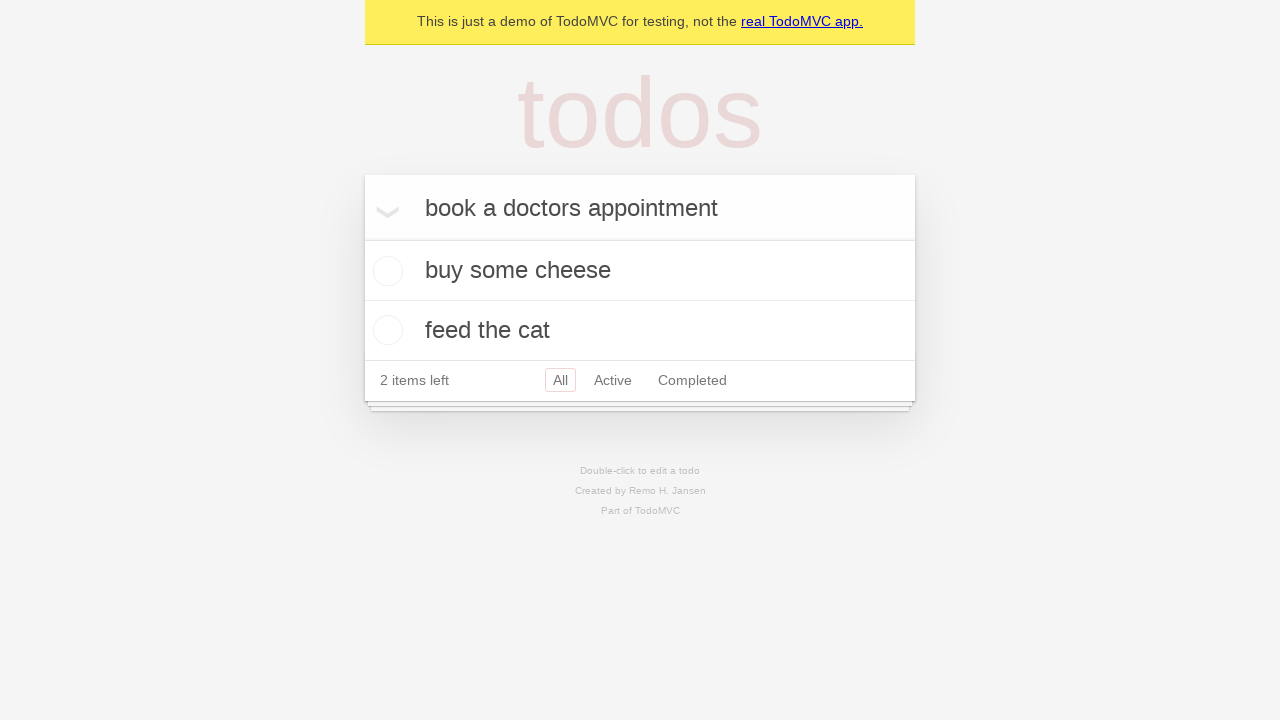

Pressed Enter to create third todo on .new-todo
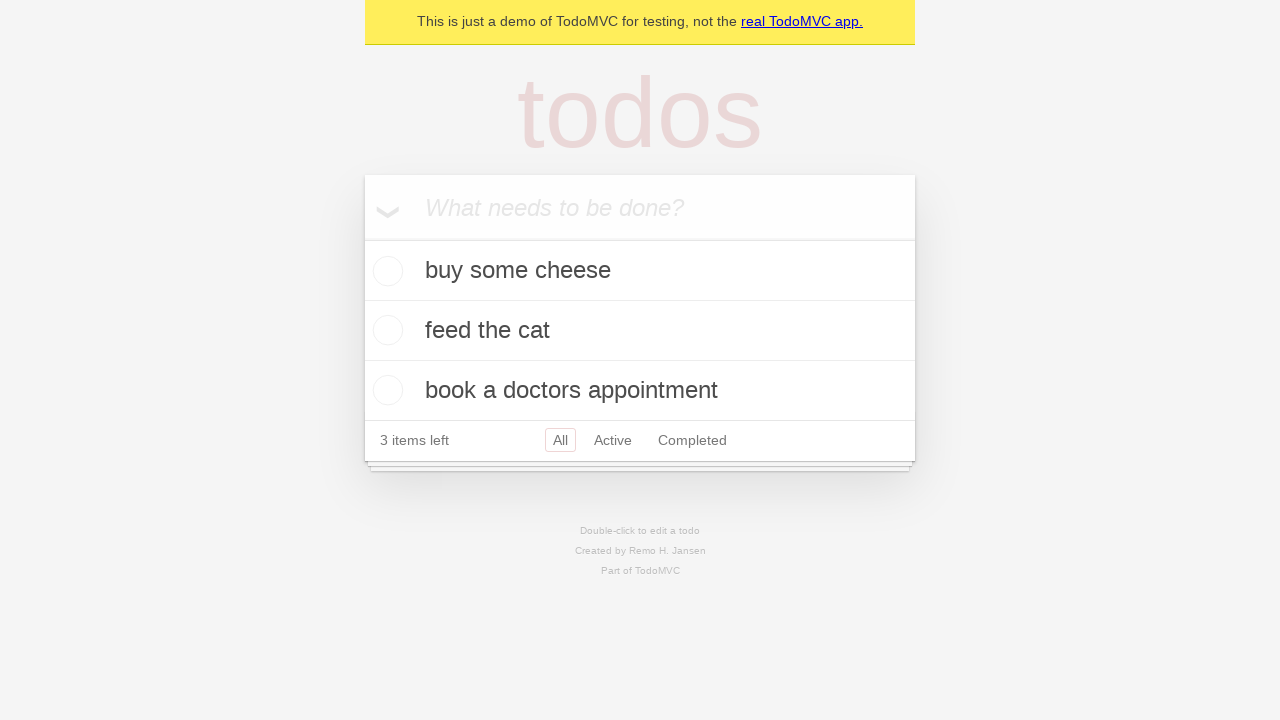

Marked second todo as complete at (385, 330) on .todo-list li .toggle >> nth=1
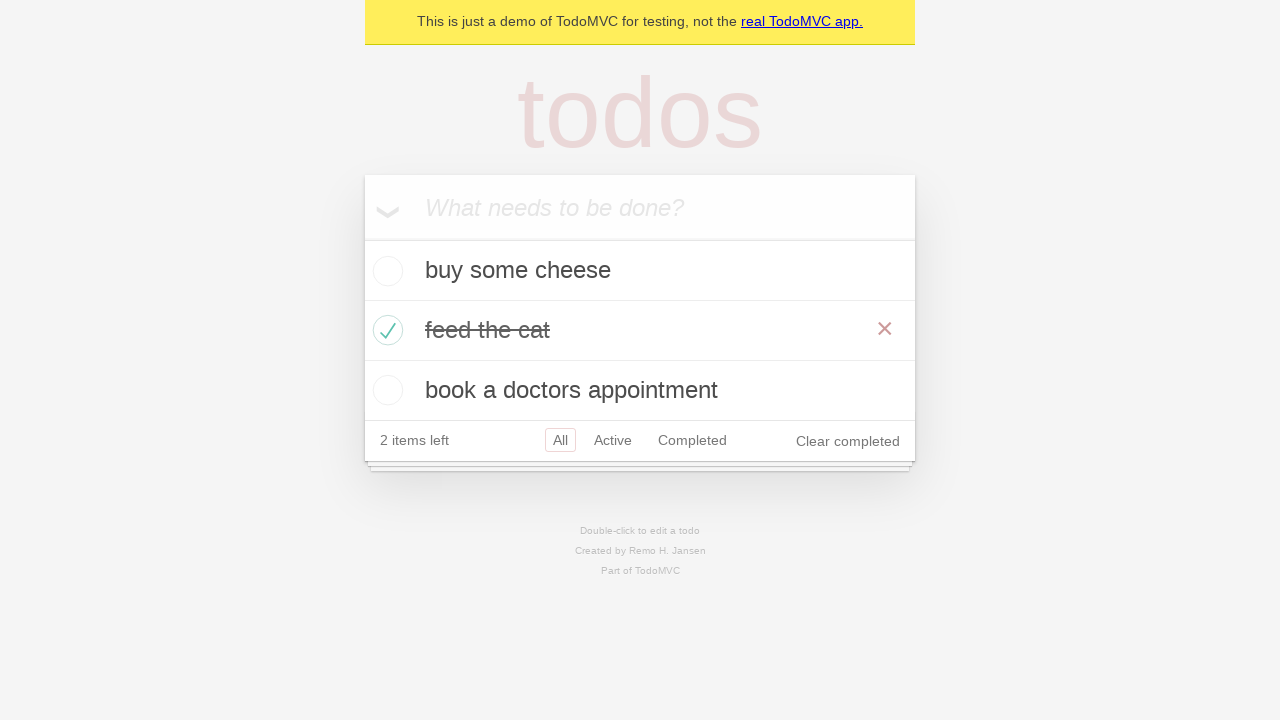

Clicked 'All' filter at (560, 440) on .filters >> text=All
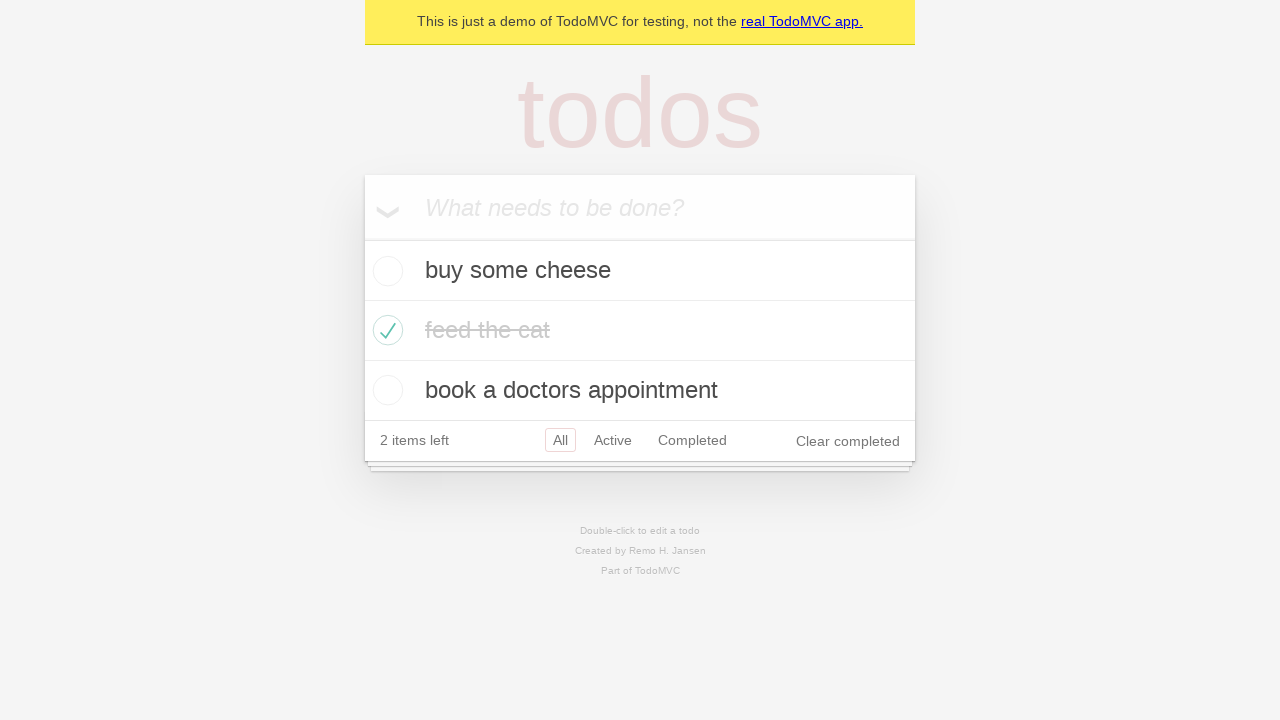

Clicked 'Active' filter at (613, 440) on .filters >> text=Active
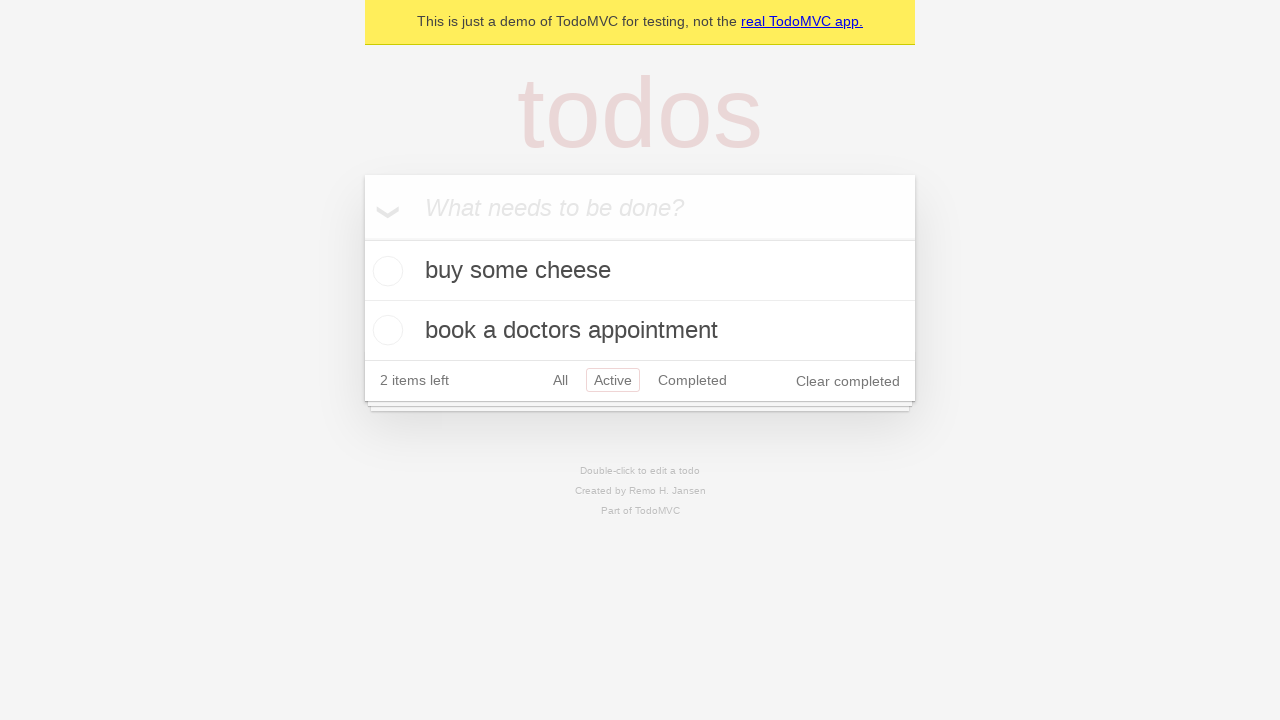

Clicked 'Completed' filter at (692, 380) on .filters >> text=Completed
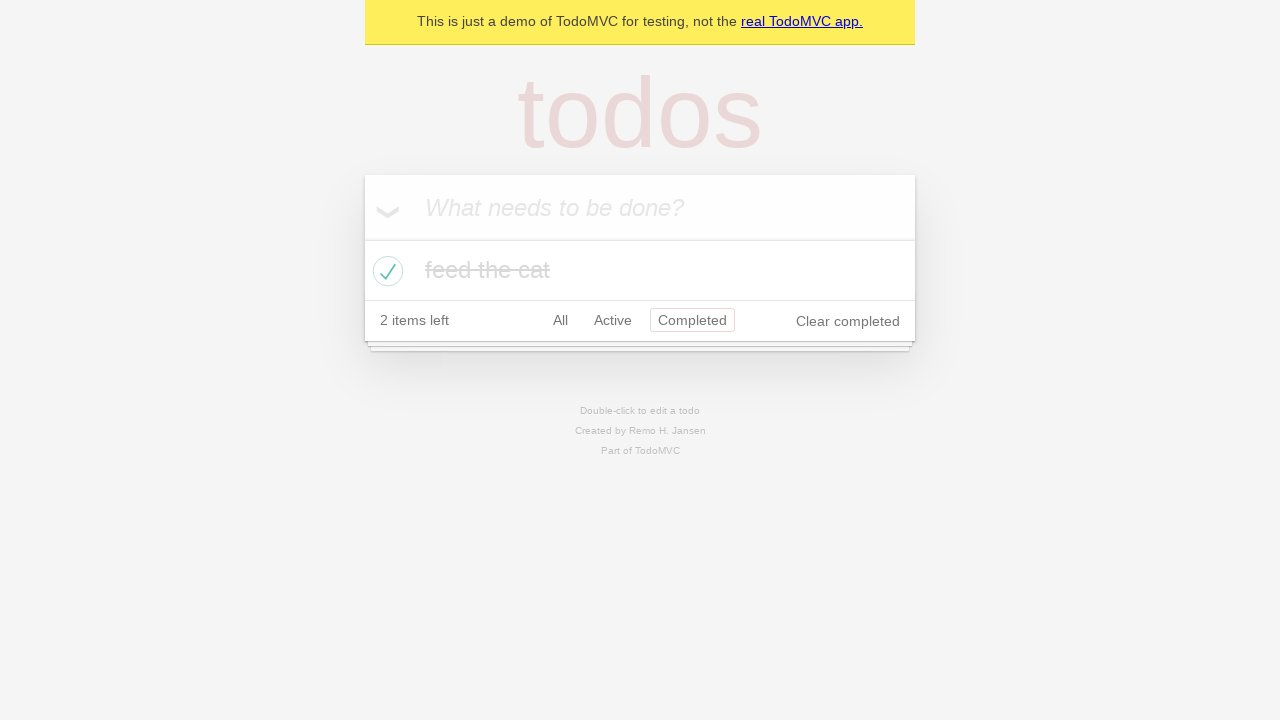

Navigated back to 'Active' filter view
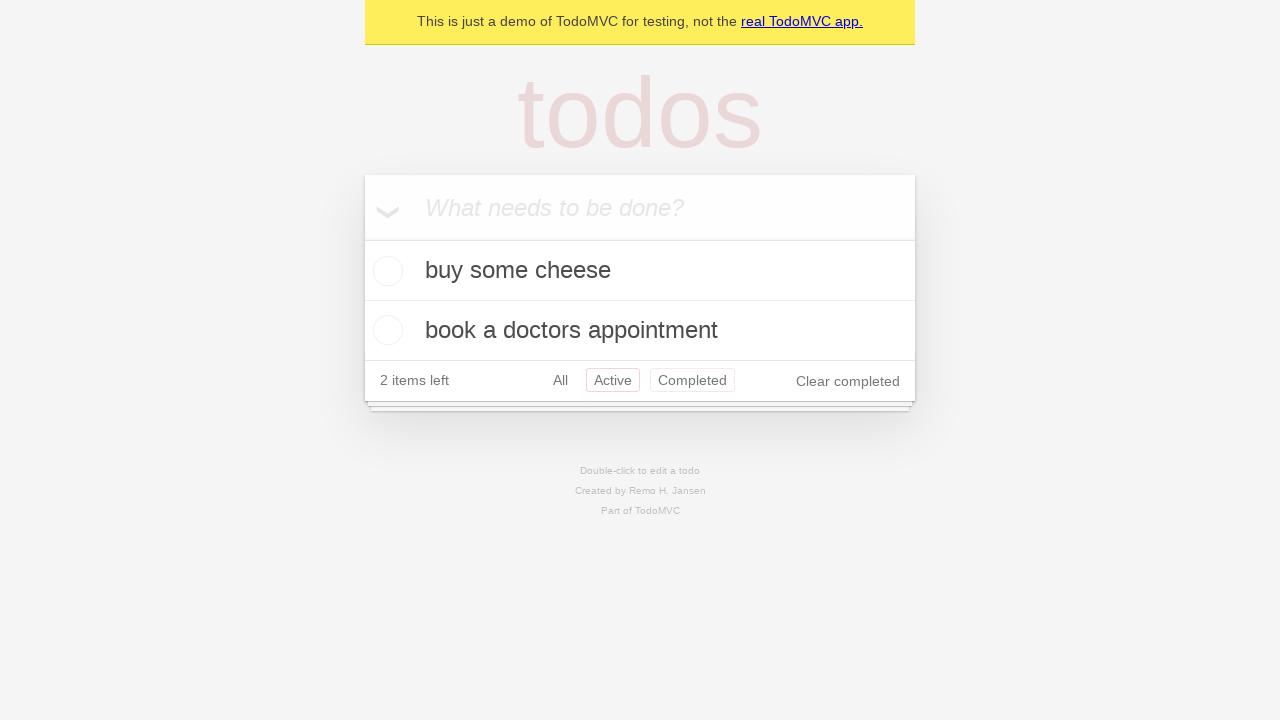

Navigated back to 'All' filter view
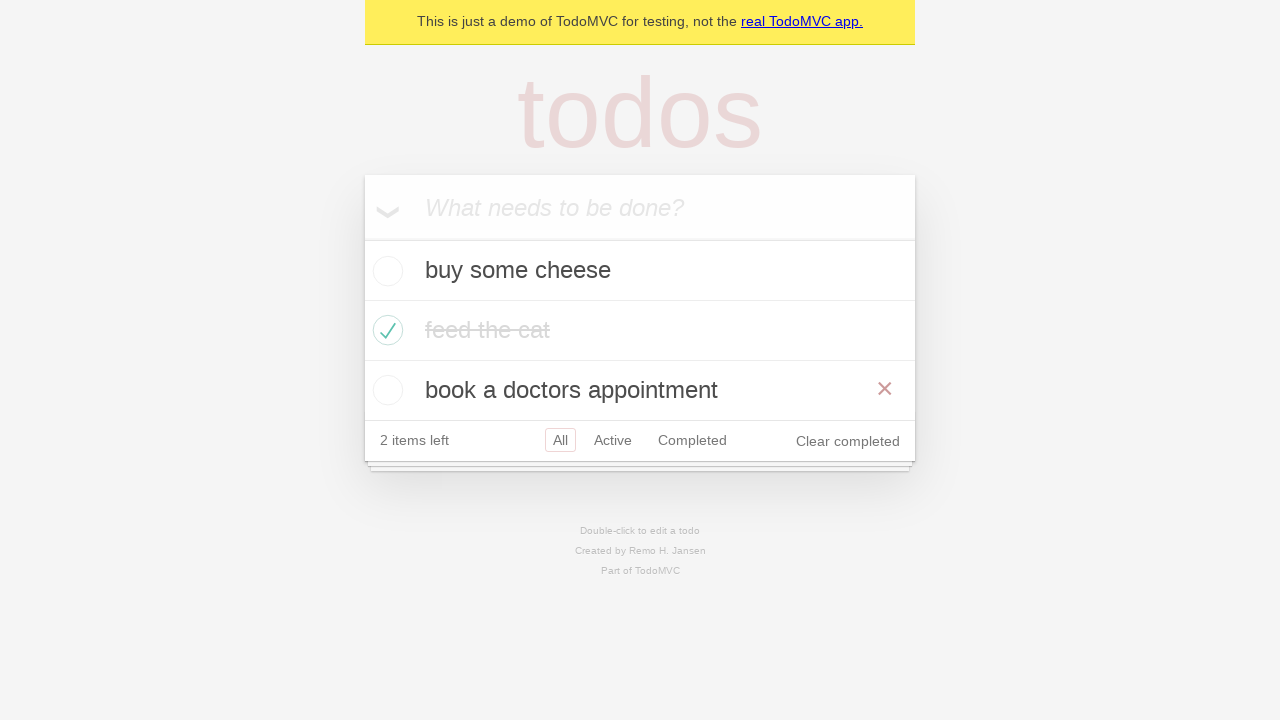

Verified all 3 todos are displayed
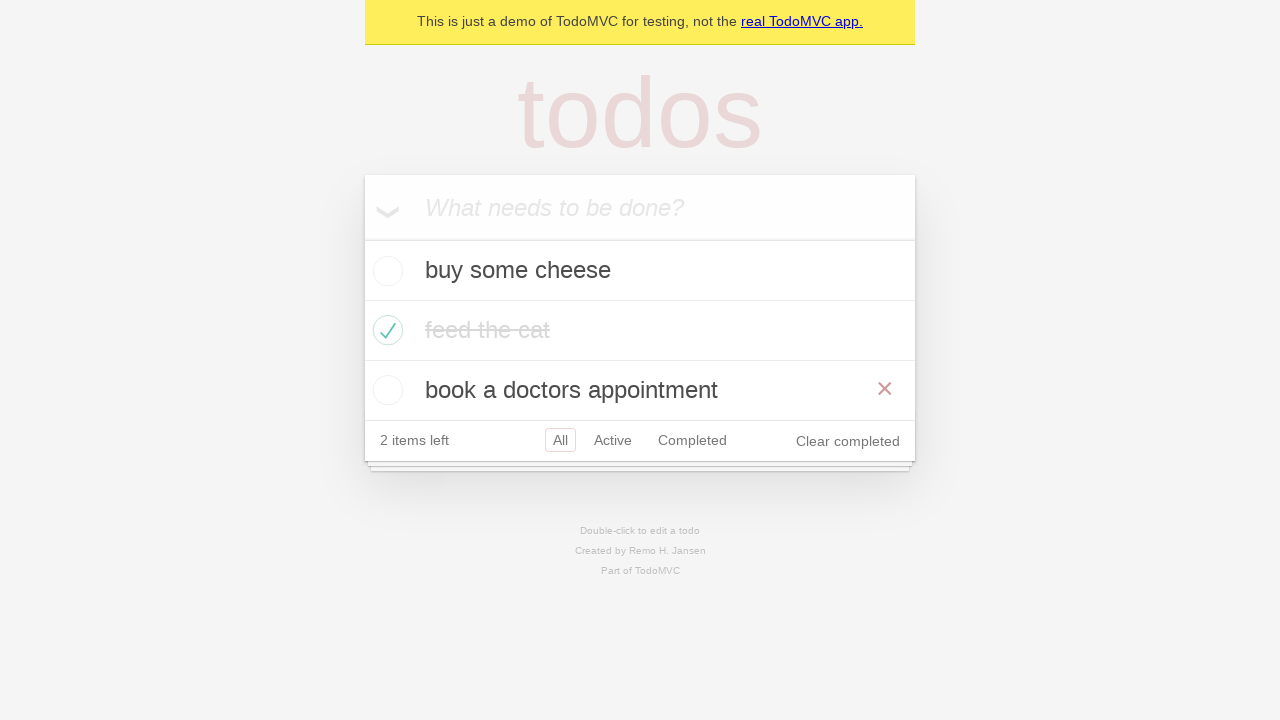

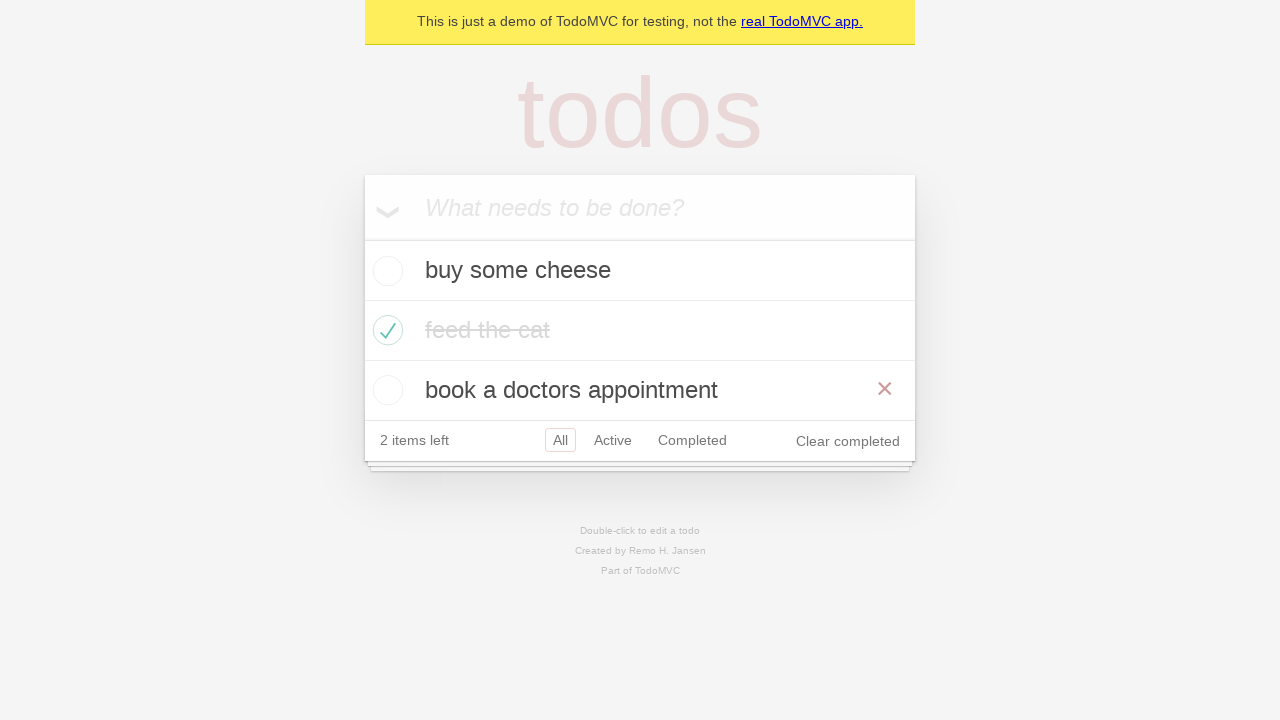